Tests that login form shows validation error when username is not provided

Starting URL: https://www.saucedemo.com

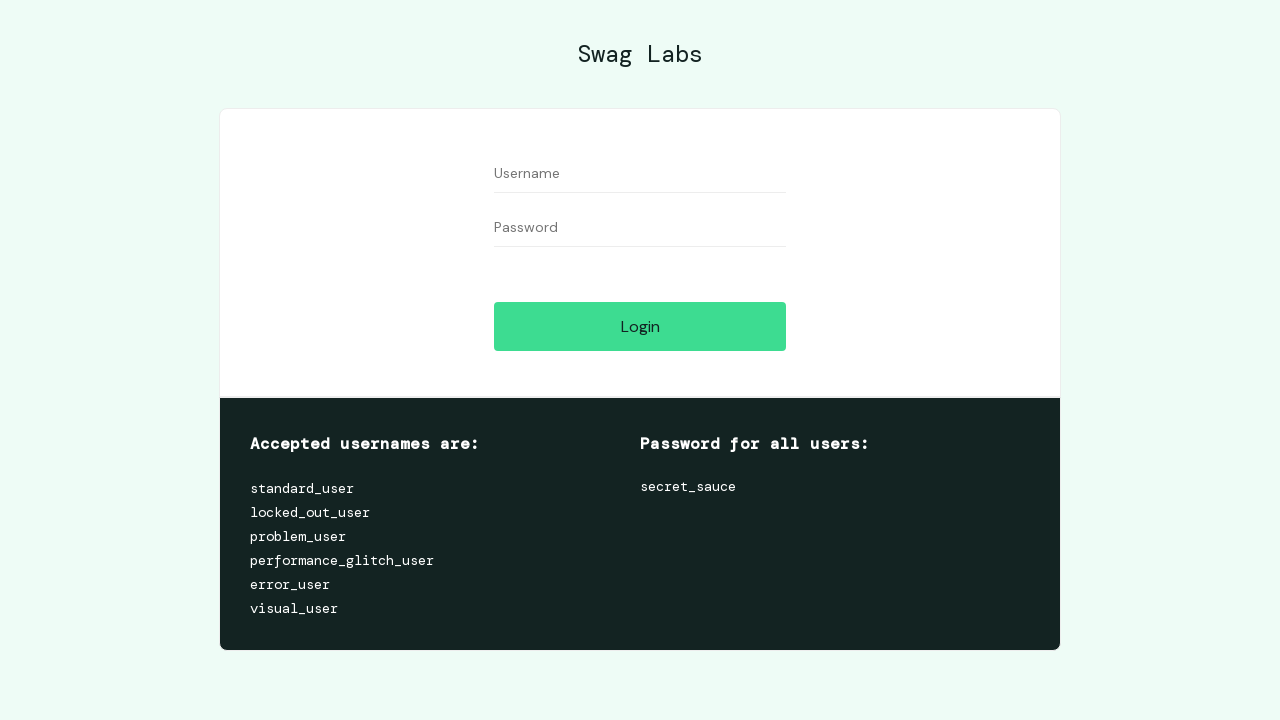

Filled password field with 'secret_sauce' on #password
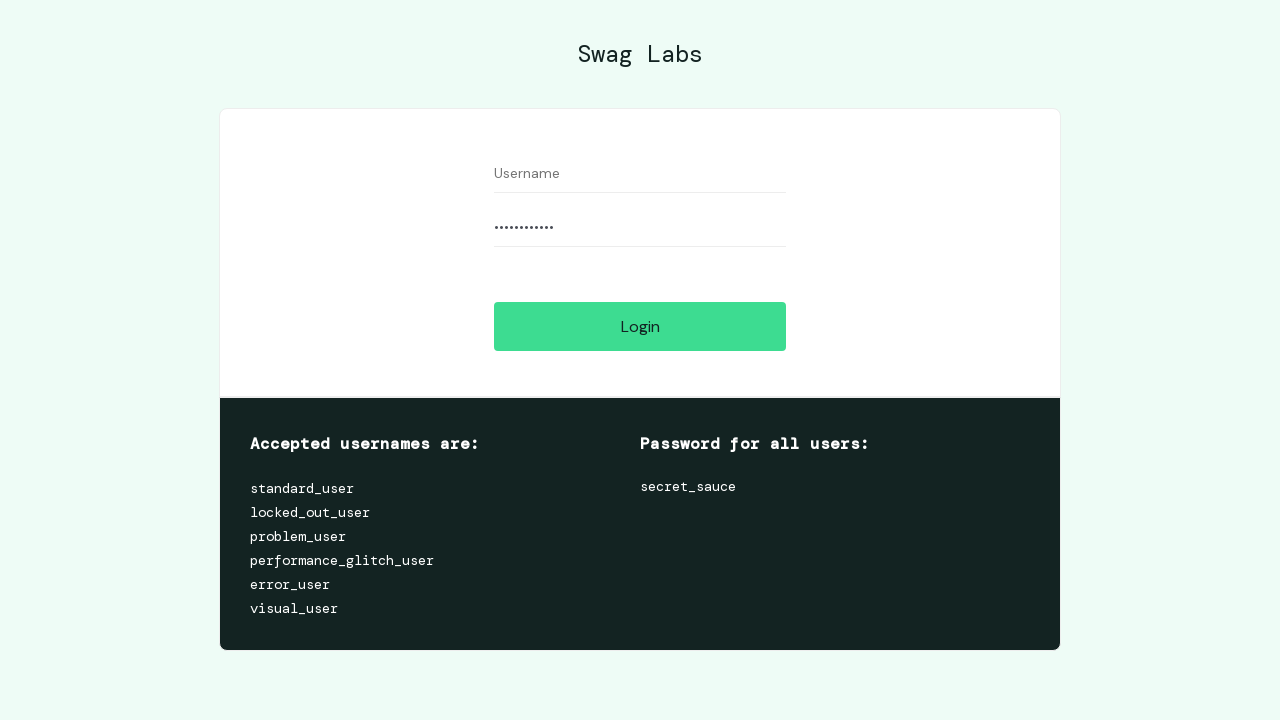

Clicked login button without entering username at (640, 326) on #login-button
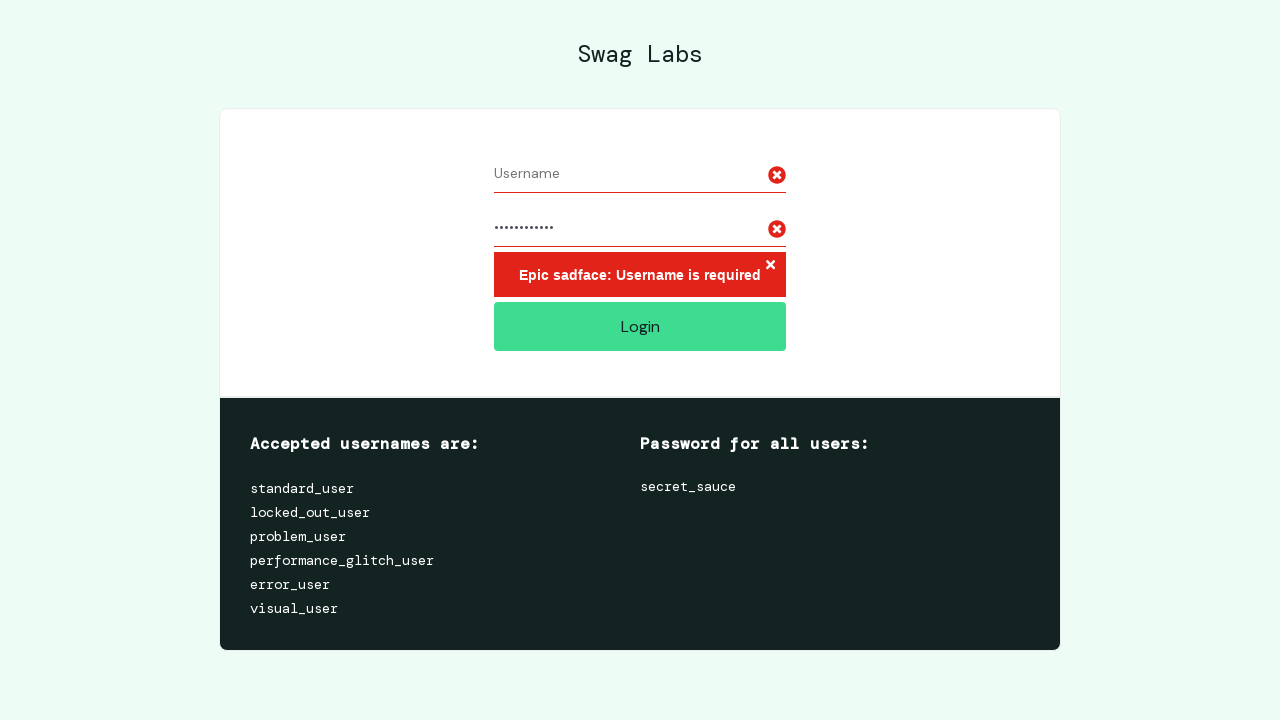

Verified validation error message 'Epic sadface: Username is required' is displayed
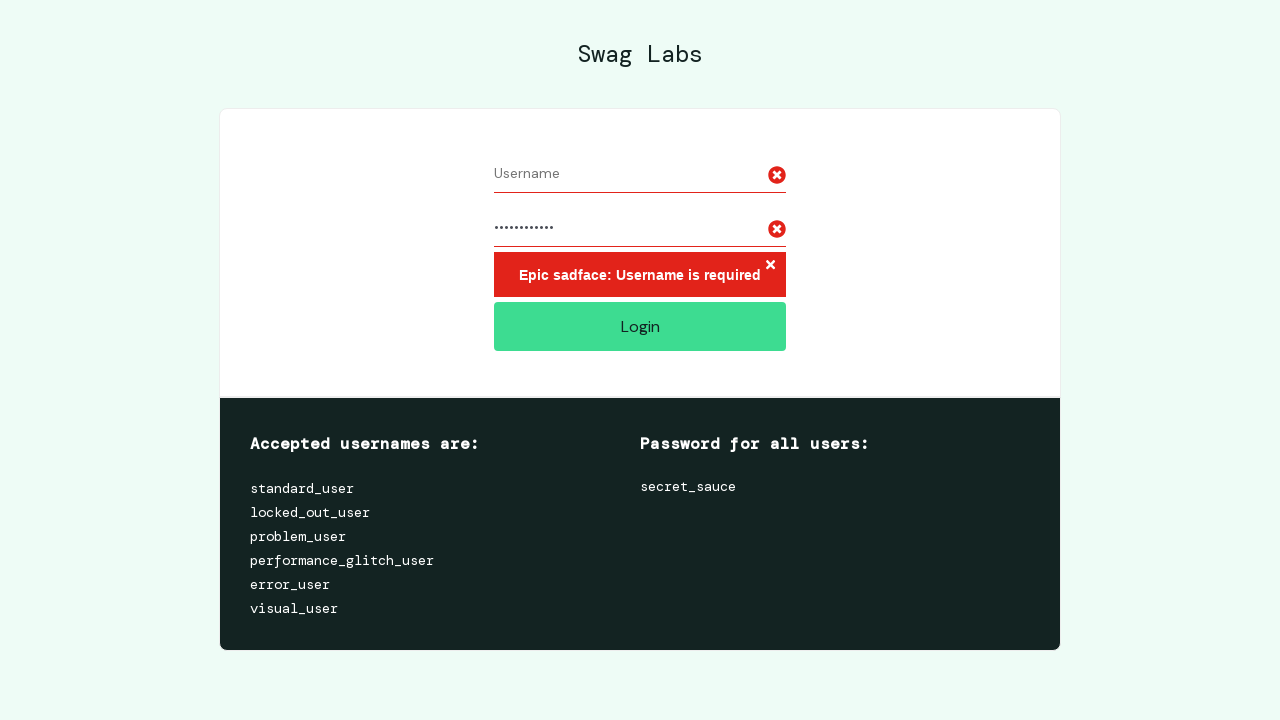

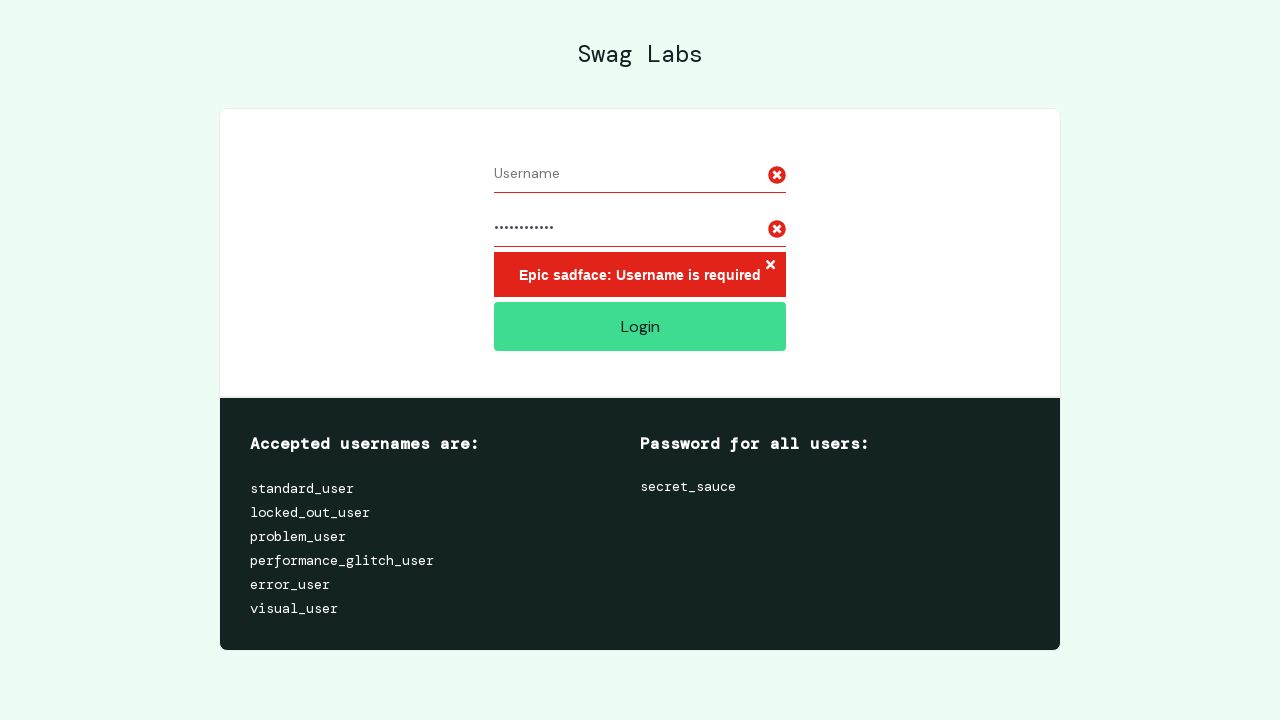